Tests the Show as Para functionality by entering a random number and verifying it displays as words in a paragraph element

Starting URL: https://testpages.eviltester.com/styled/webdriver-example-page

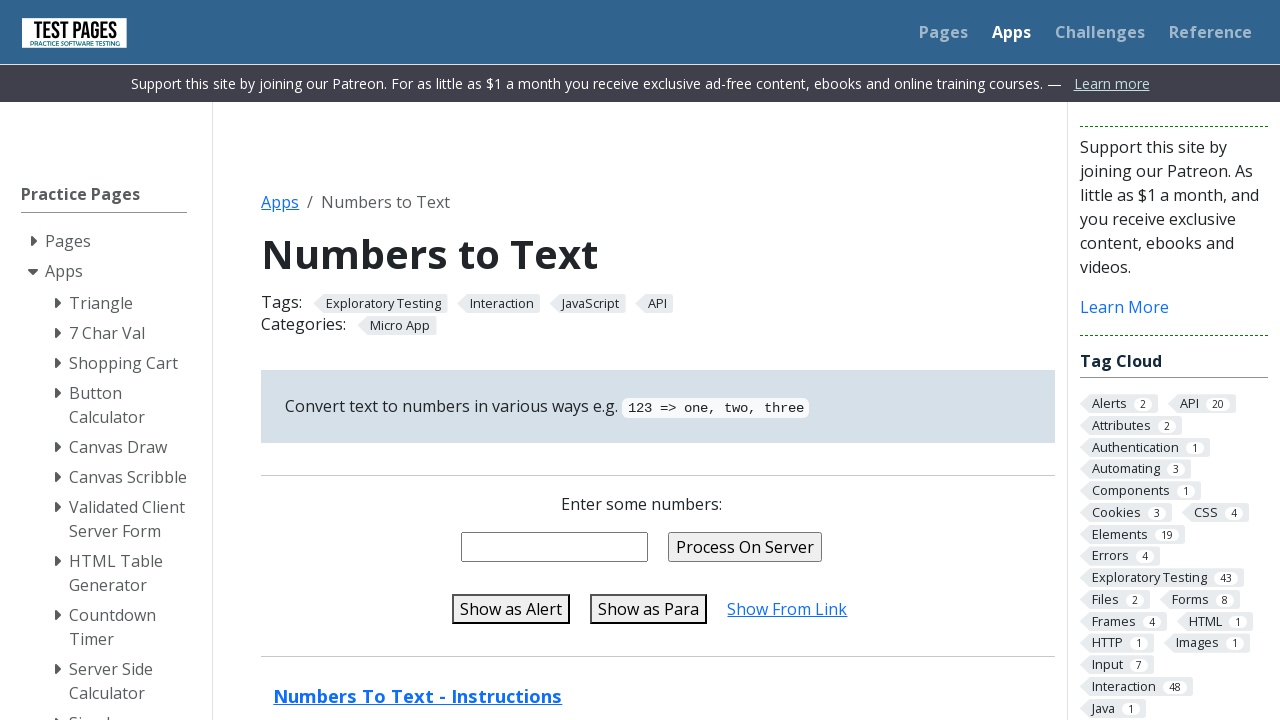

Generated random number 2111 and calculated expected result: two, one, one, one
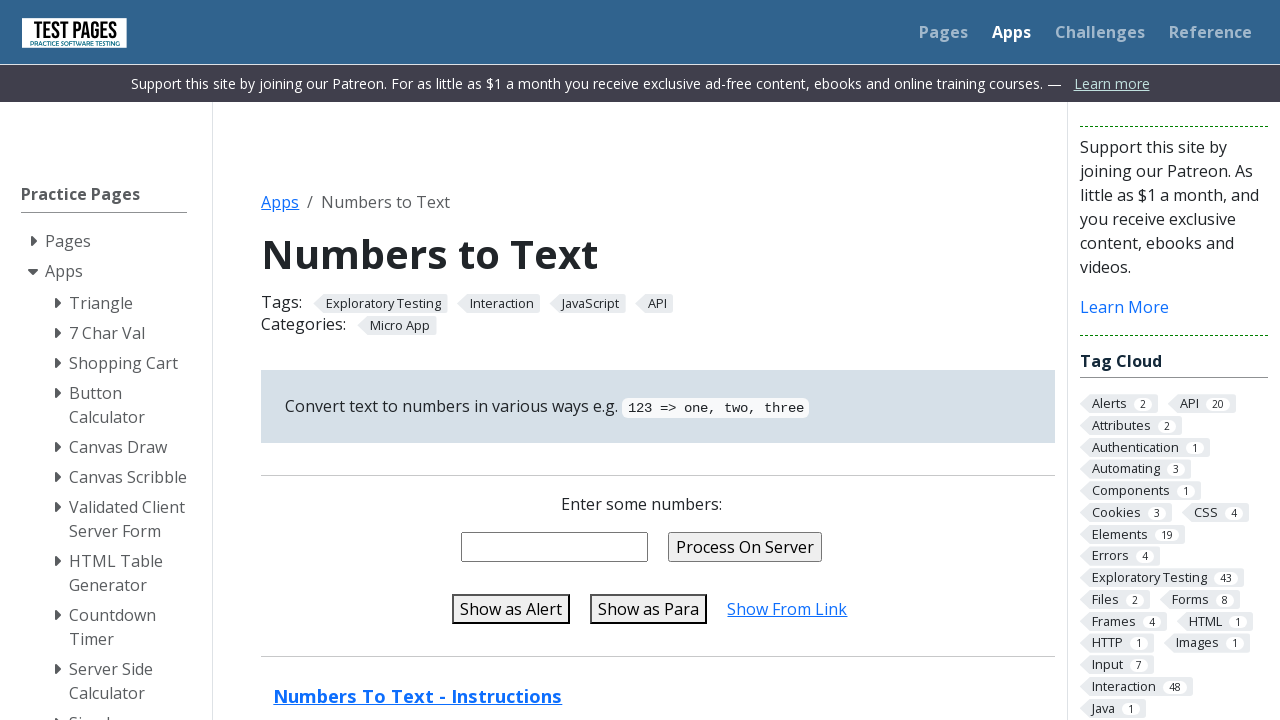

Entered random number 2111 in the numentry field on input#numentry
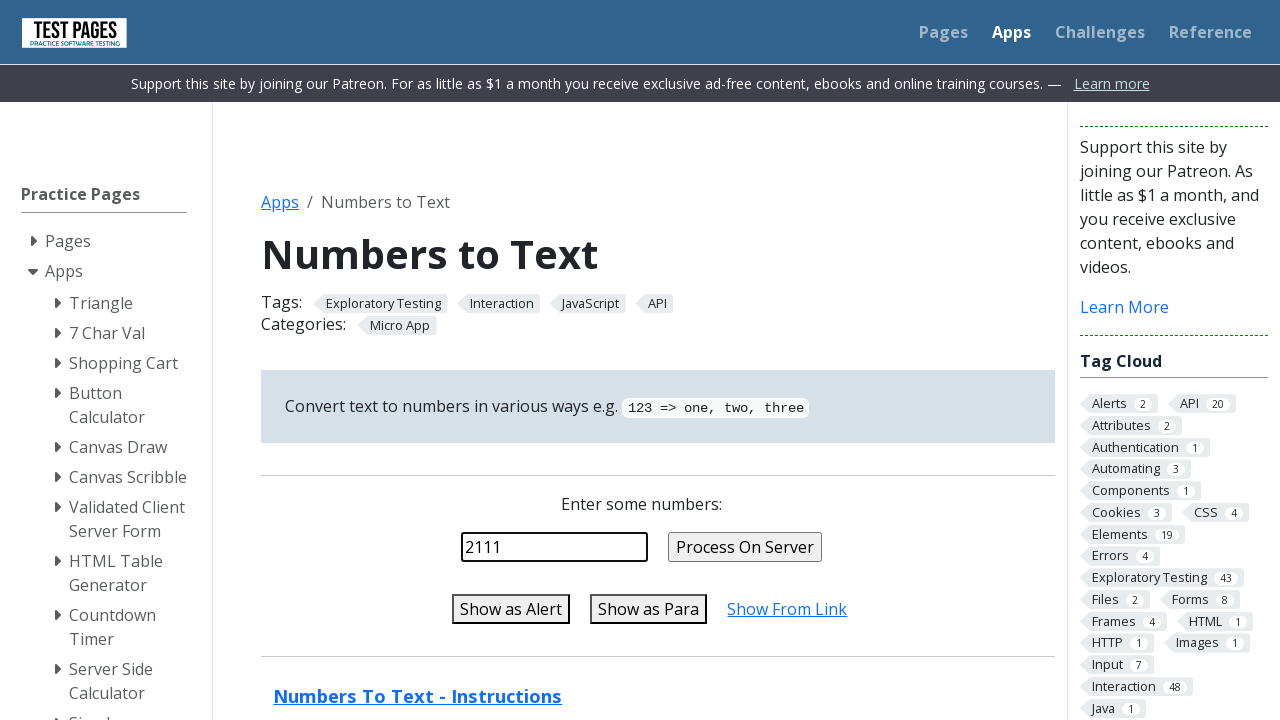

Clicked 'Show as Para' button to convert number to words at (649, 609) on #show-as-para
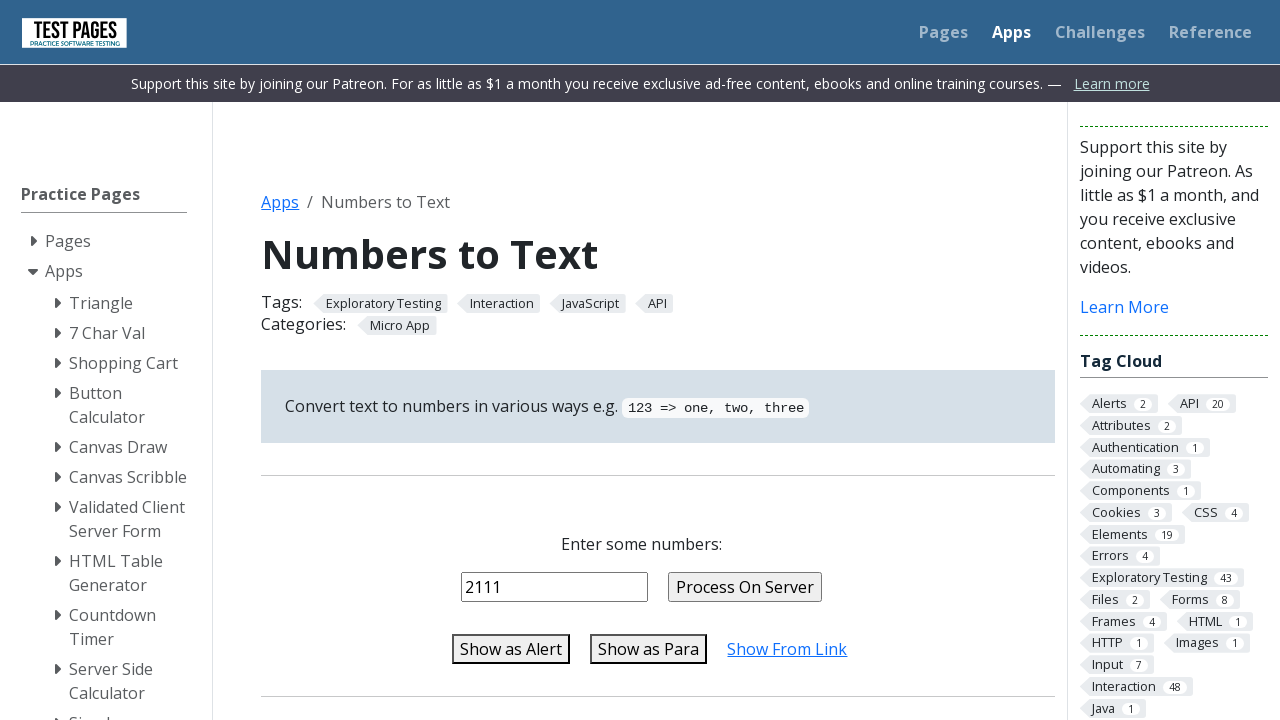

Result paragraph element became visible
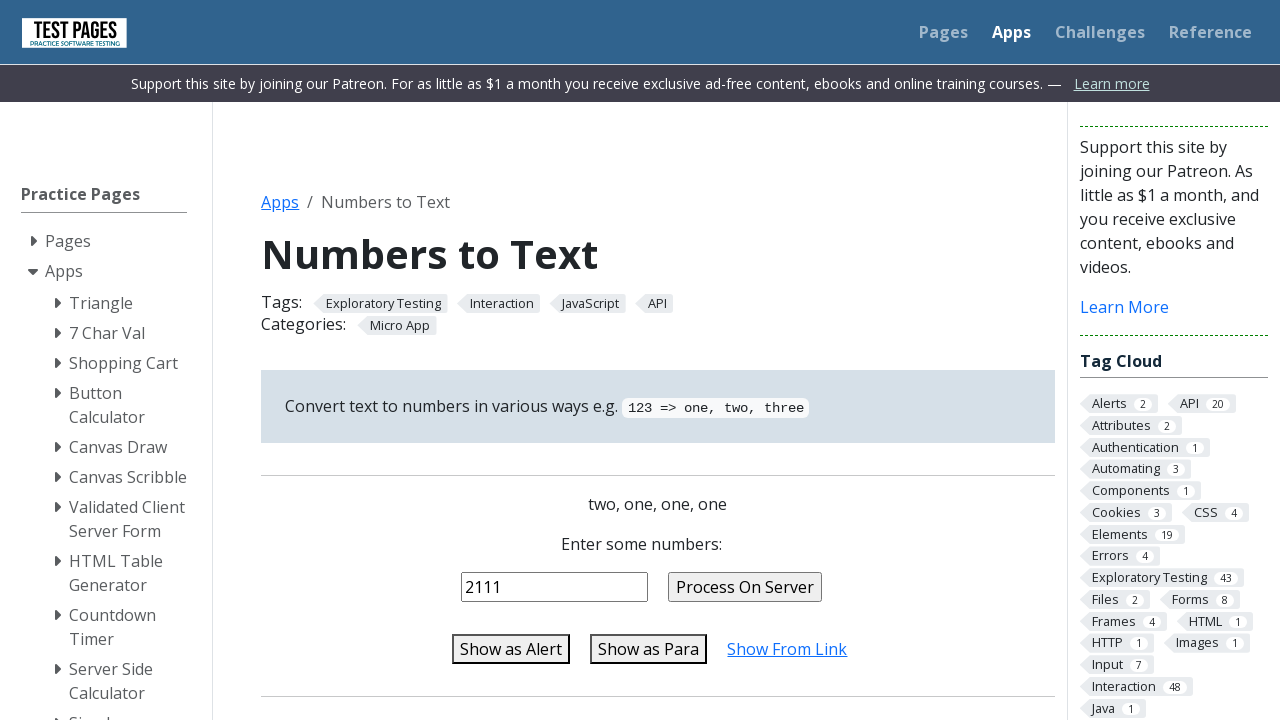

Retrieved result text from message element: 'two, one, one, one'
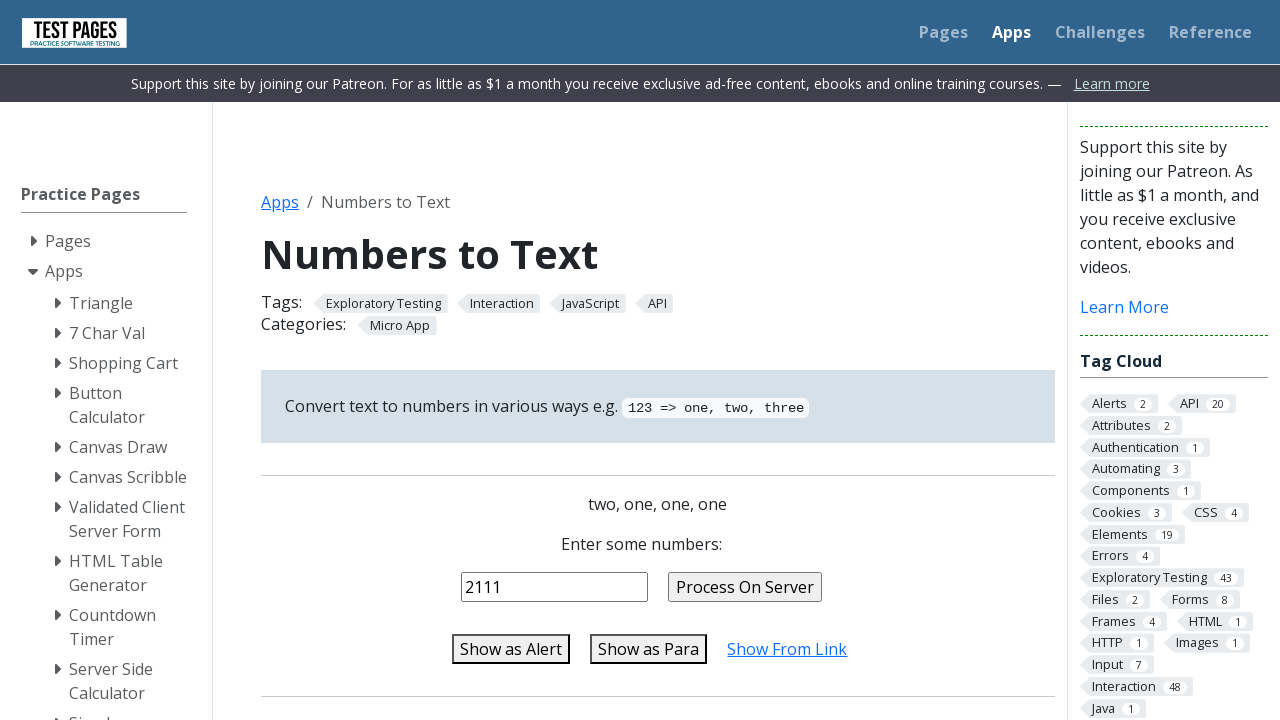

Verified that result matches expected value: 'two, one, one, one'
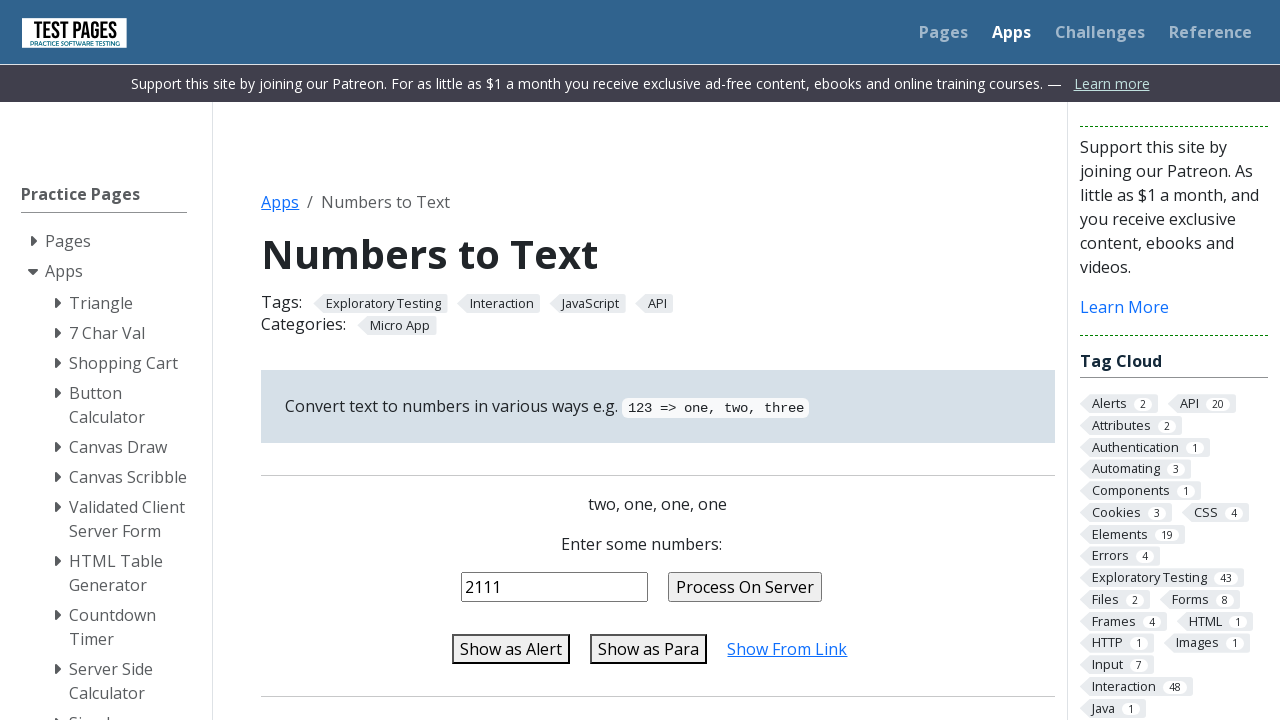

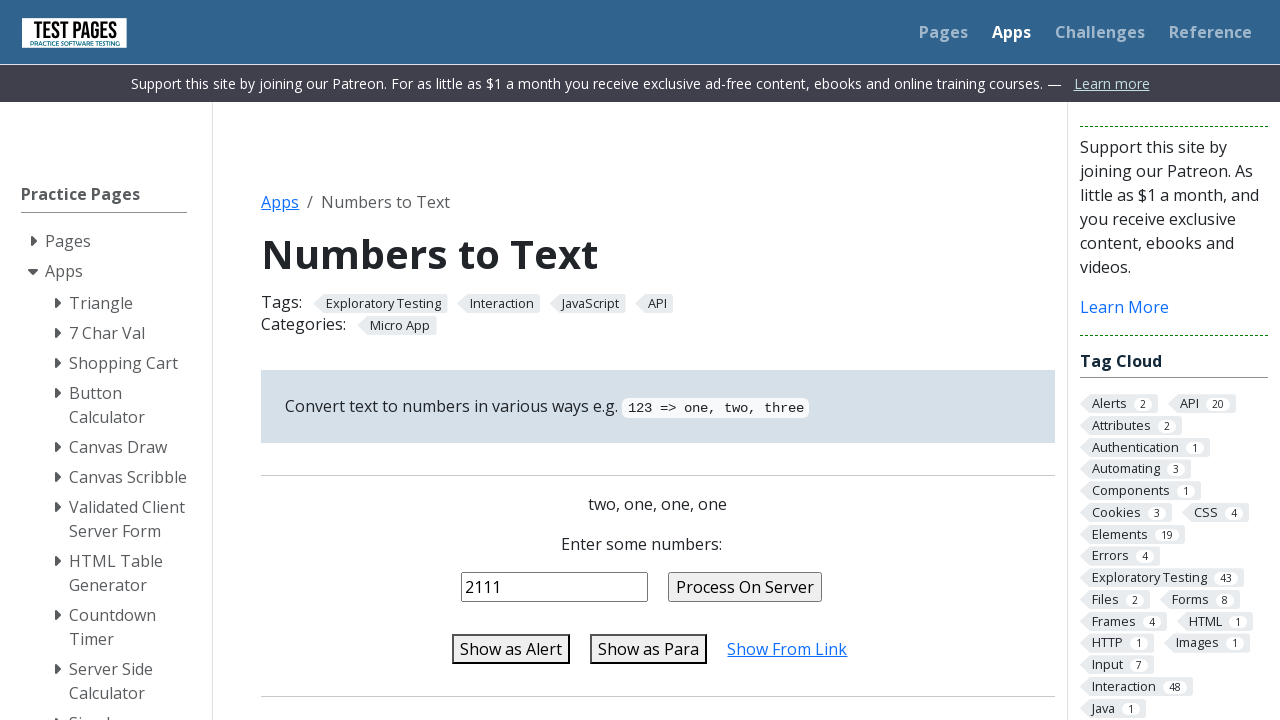